Tests click and hold functionality to select multiple consecutive items in a grid

Starting URL: http://jqueryui.com/resources/demos/selectable/display-grid.html

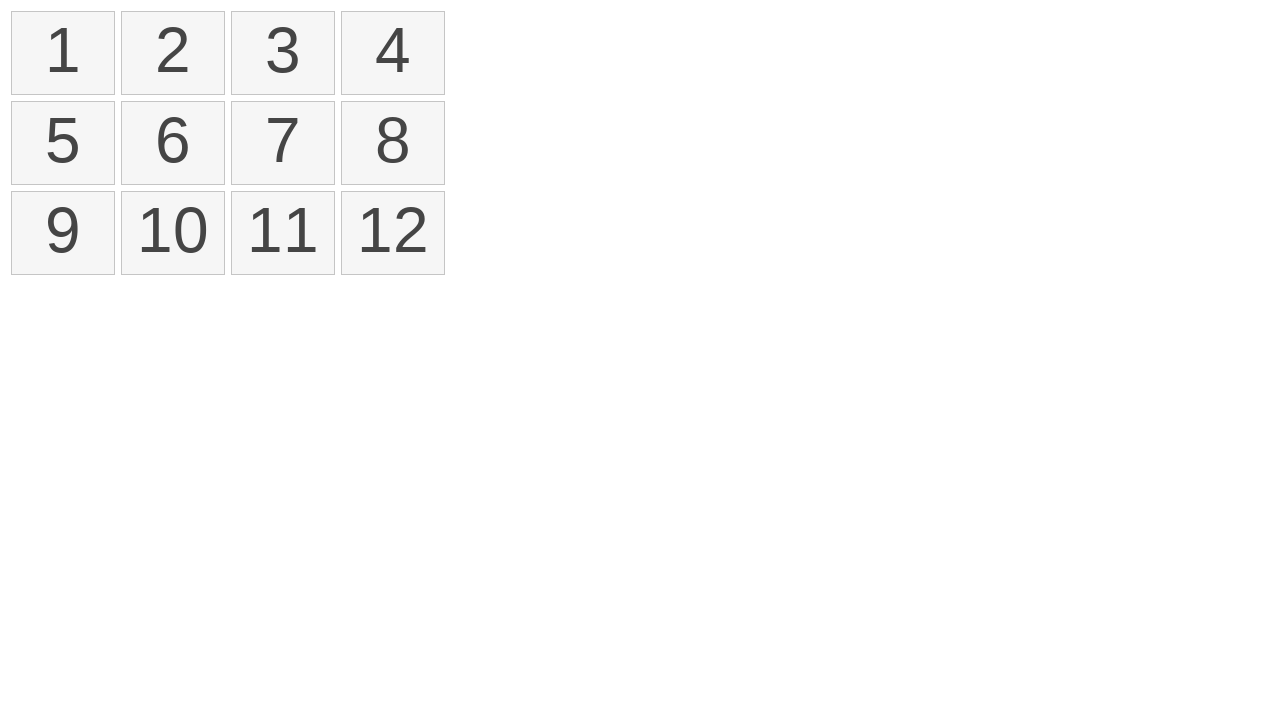

Retrieved all selectable items from grid
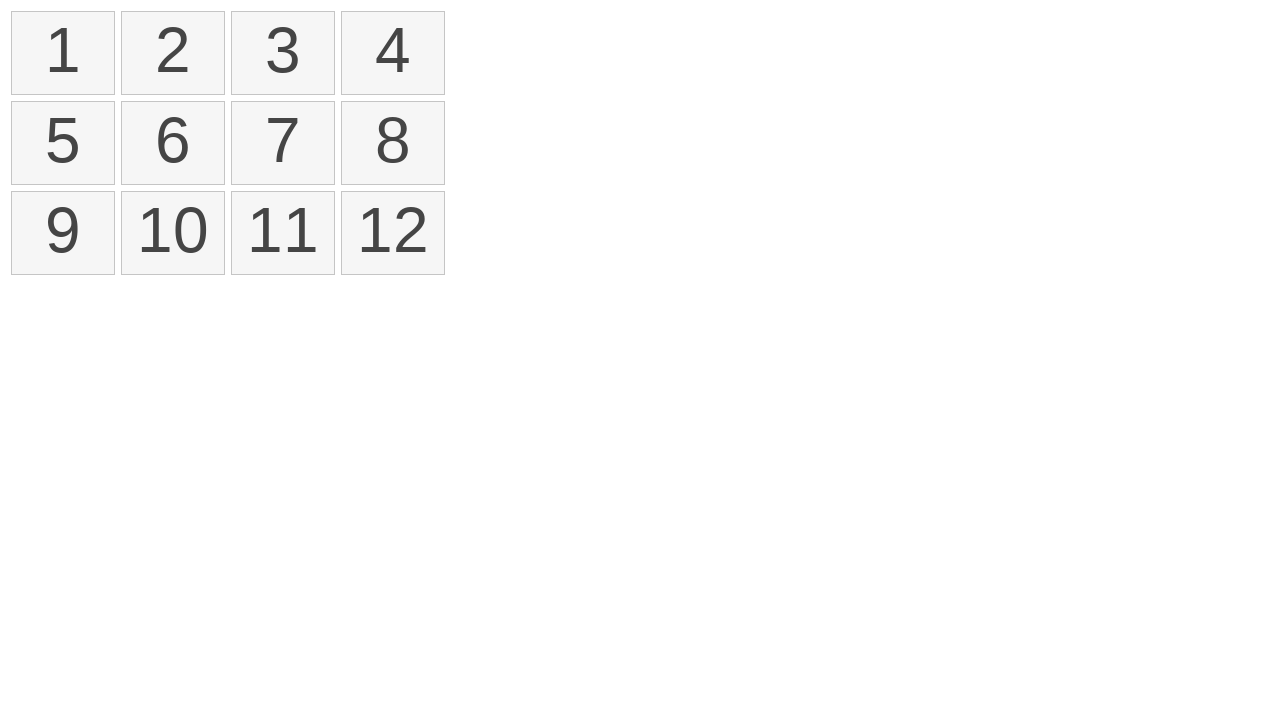

Moved mouse to first item in grid at (16, 16)
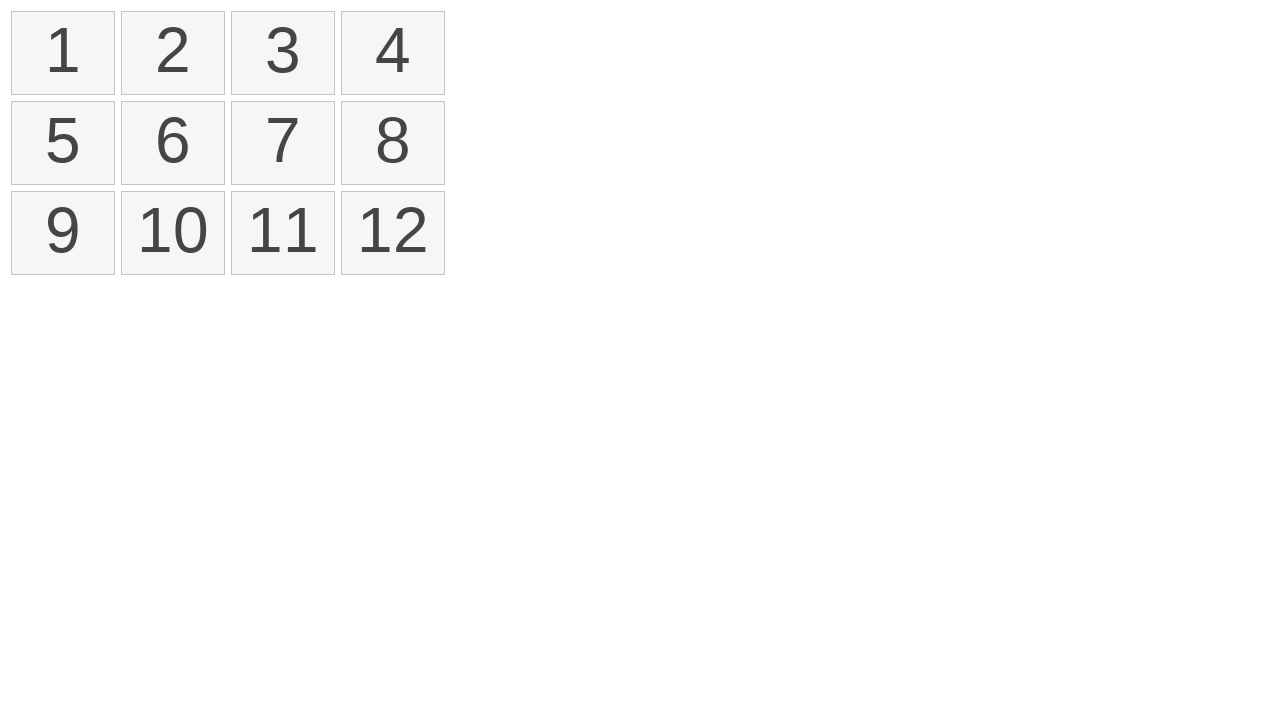

Pressed mouse button down on first item at (16, 16)
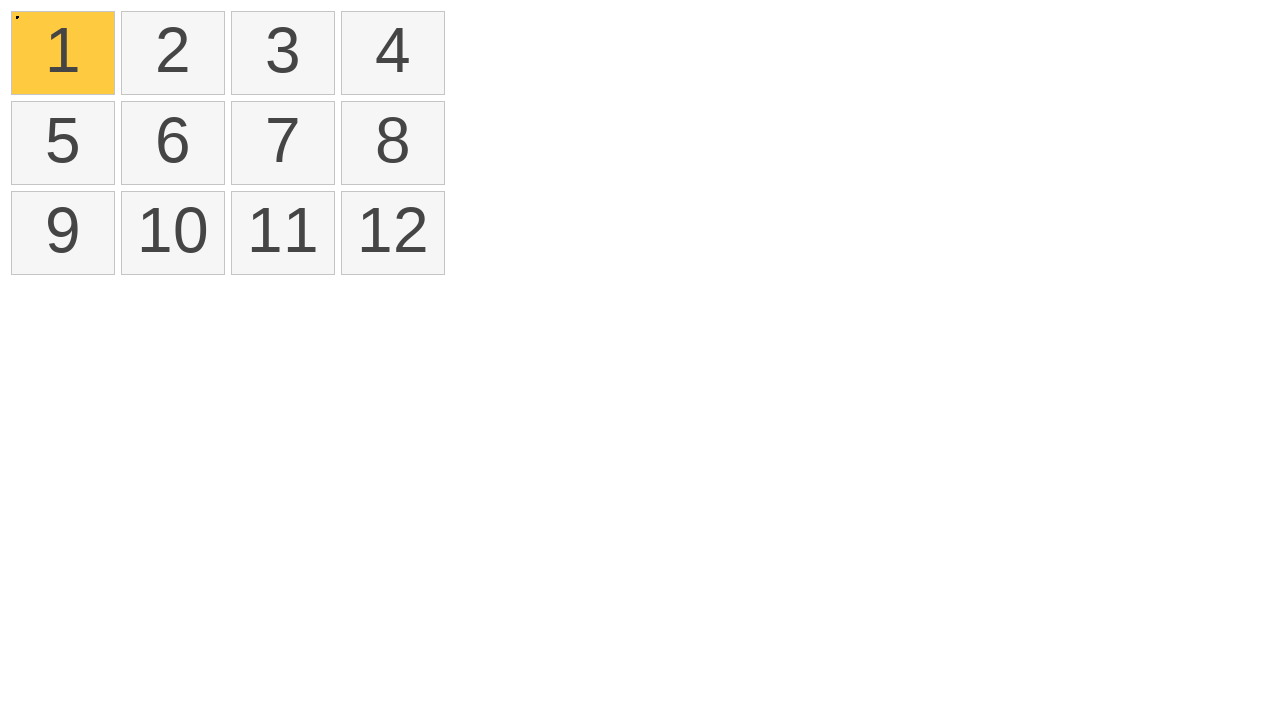

Dragged mouse from first item to fourth item while holding button at (346, 16)
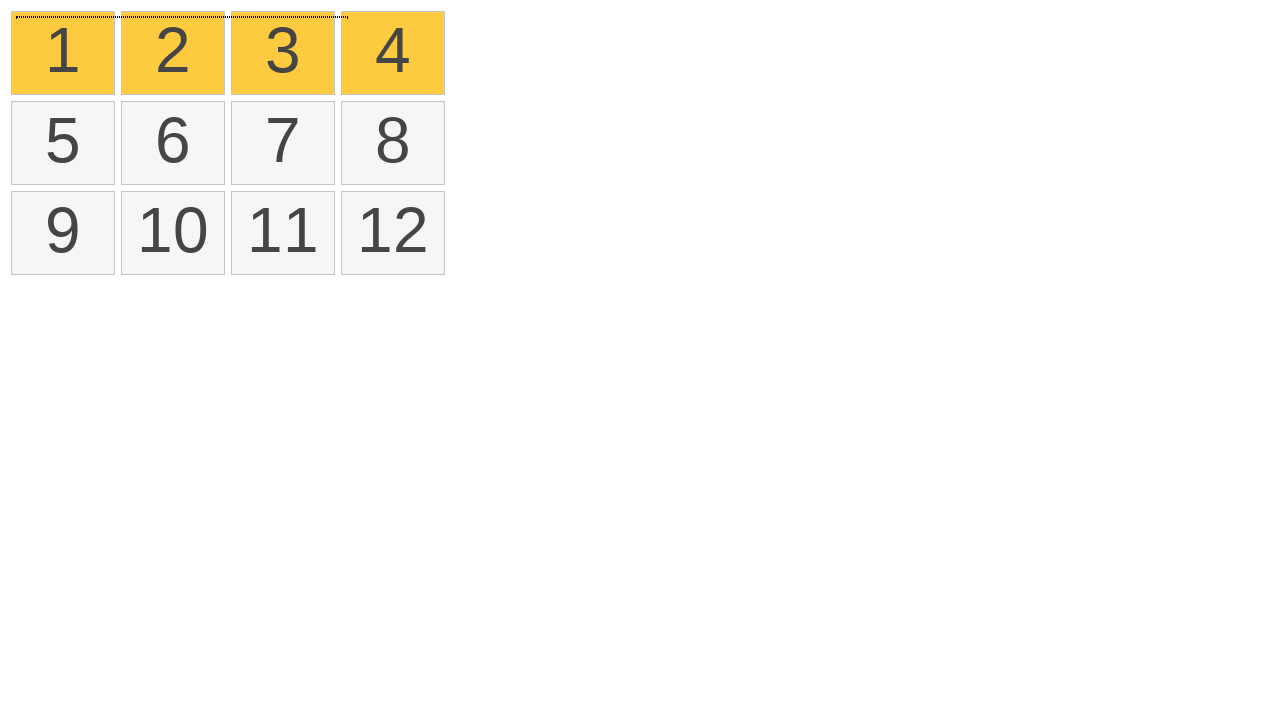

Released mouse button to complete drag selection at (346, 16)
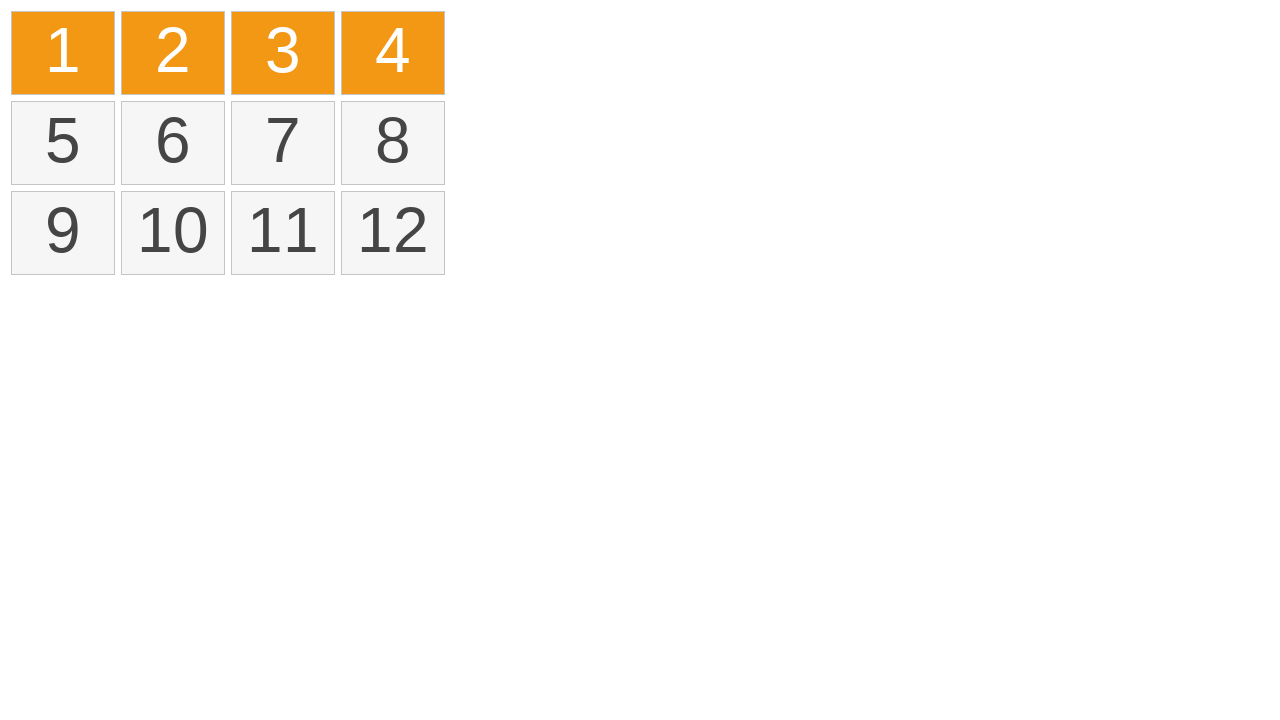

Located selected items in grid
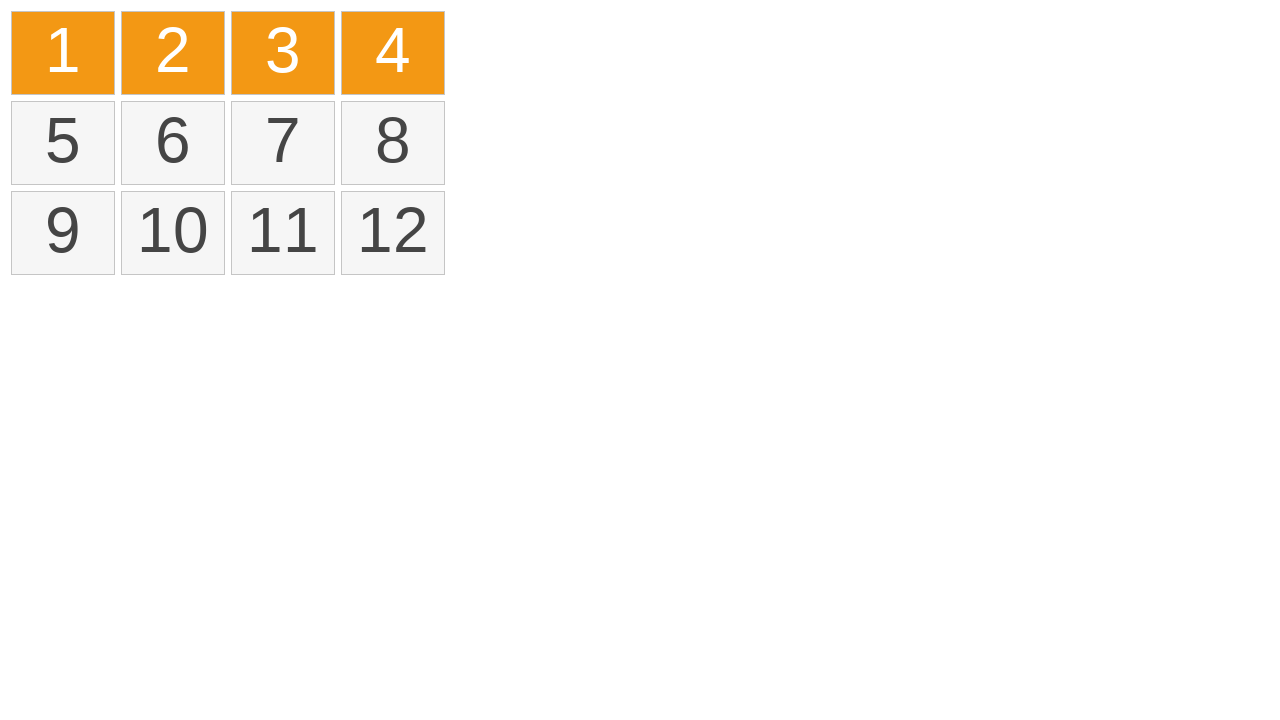

Verified that exactly 4 items are selected
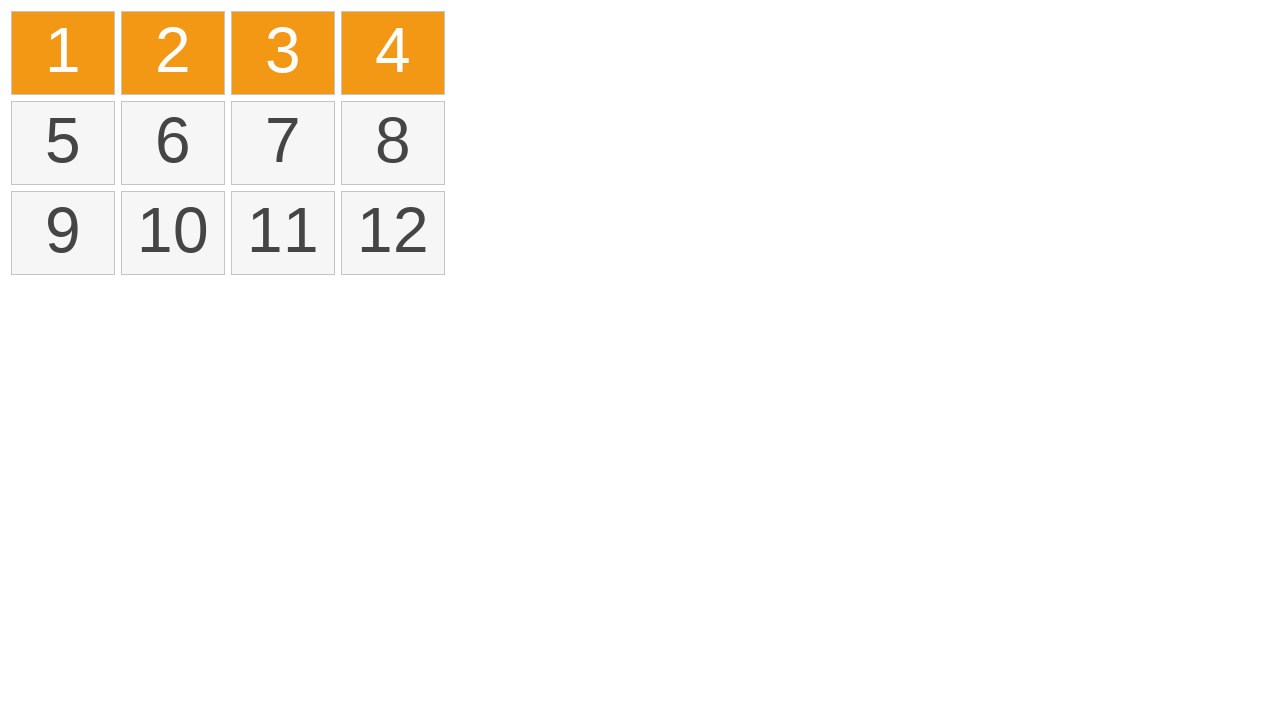

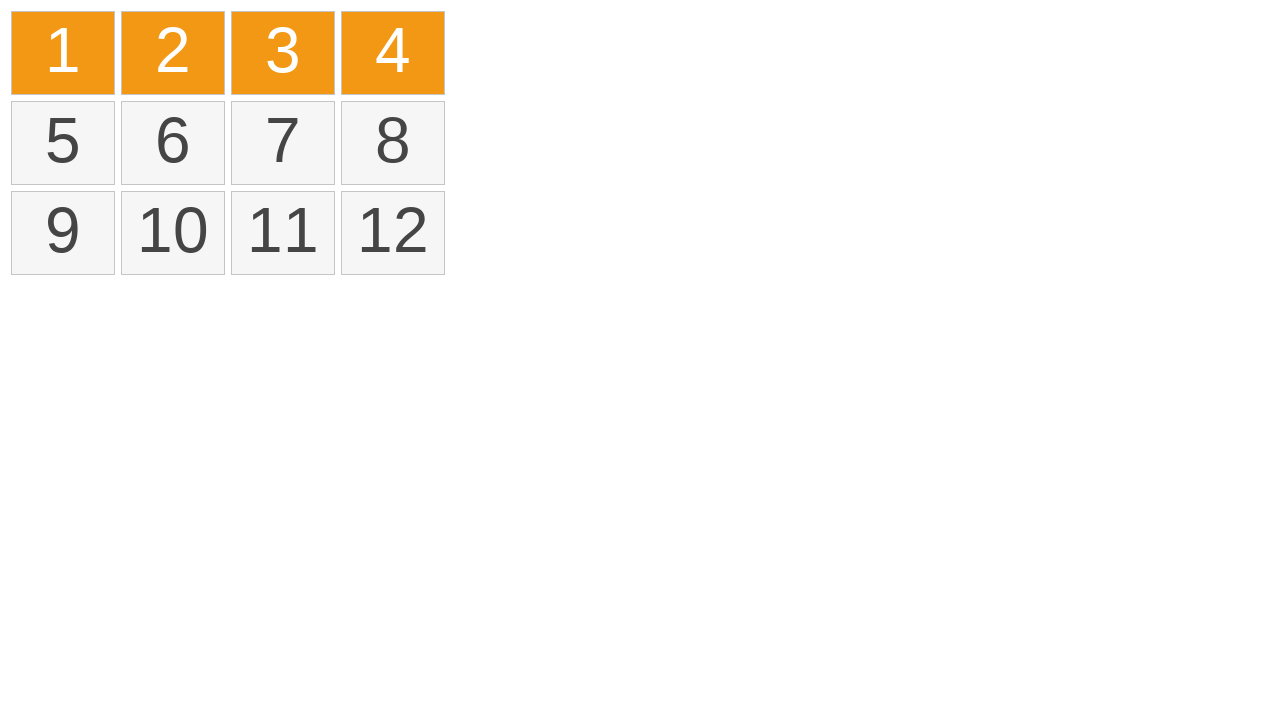